Tests the Add/Remove Elements page by clicking the "Add Element" button and verifying that the "Delete" button appears

Starting URL: https://the-internet.herokuapp.com/add_remove_elements/

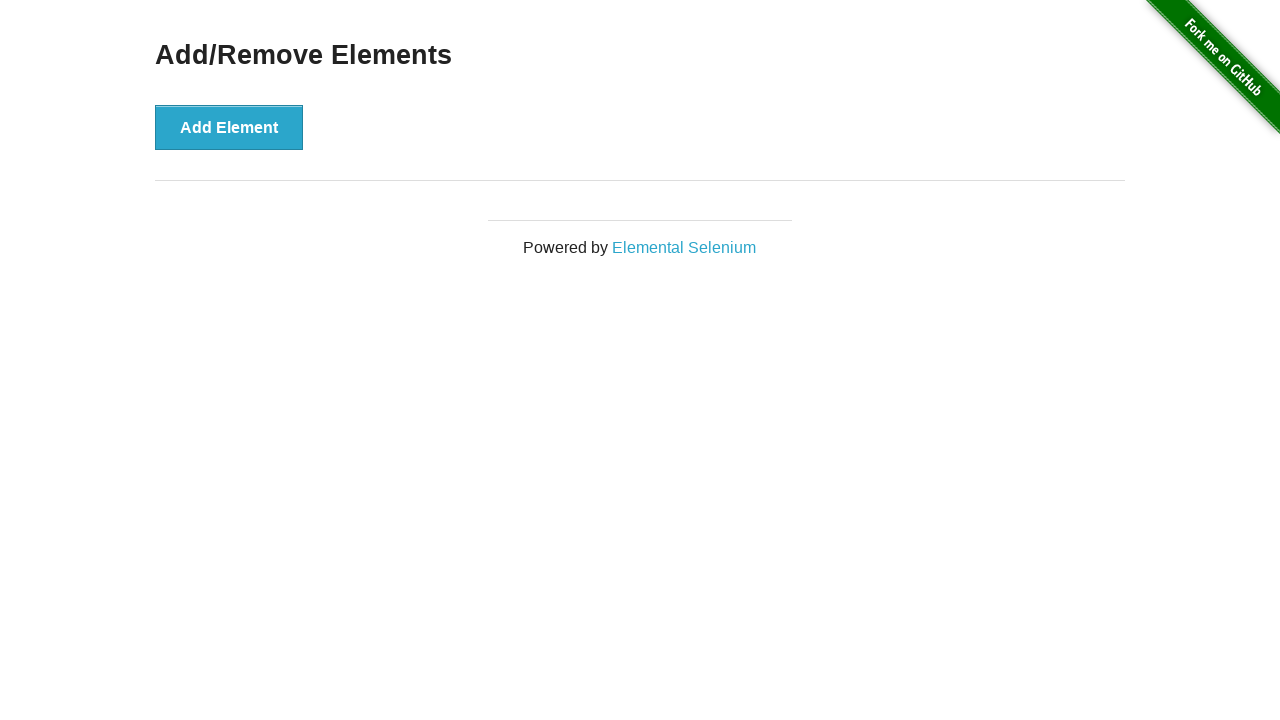

Navigated to the Add/Remove Elements page
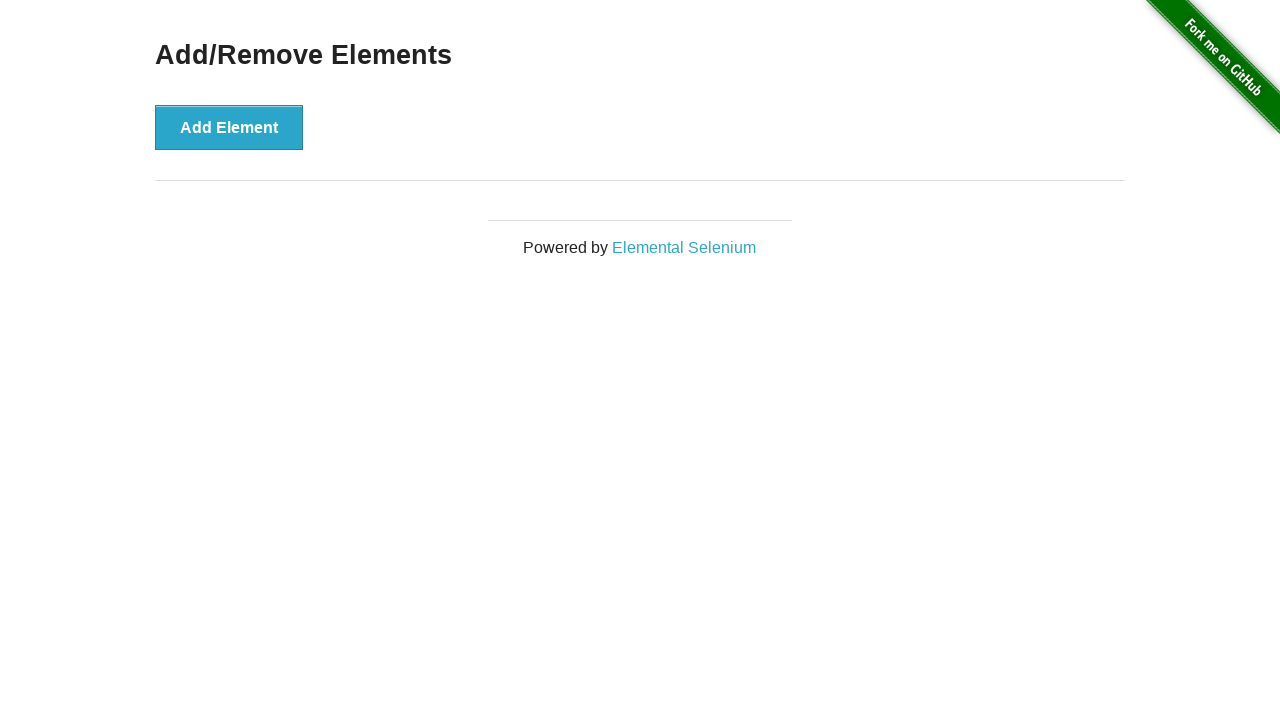

Clicked the 'Add Element' button at (229, 127) on #content div button
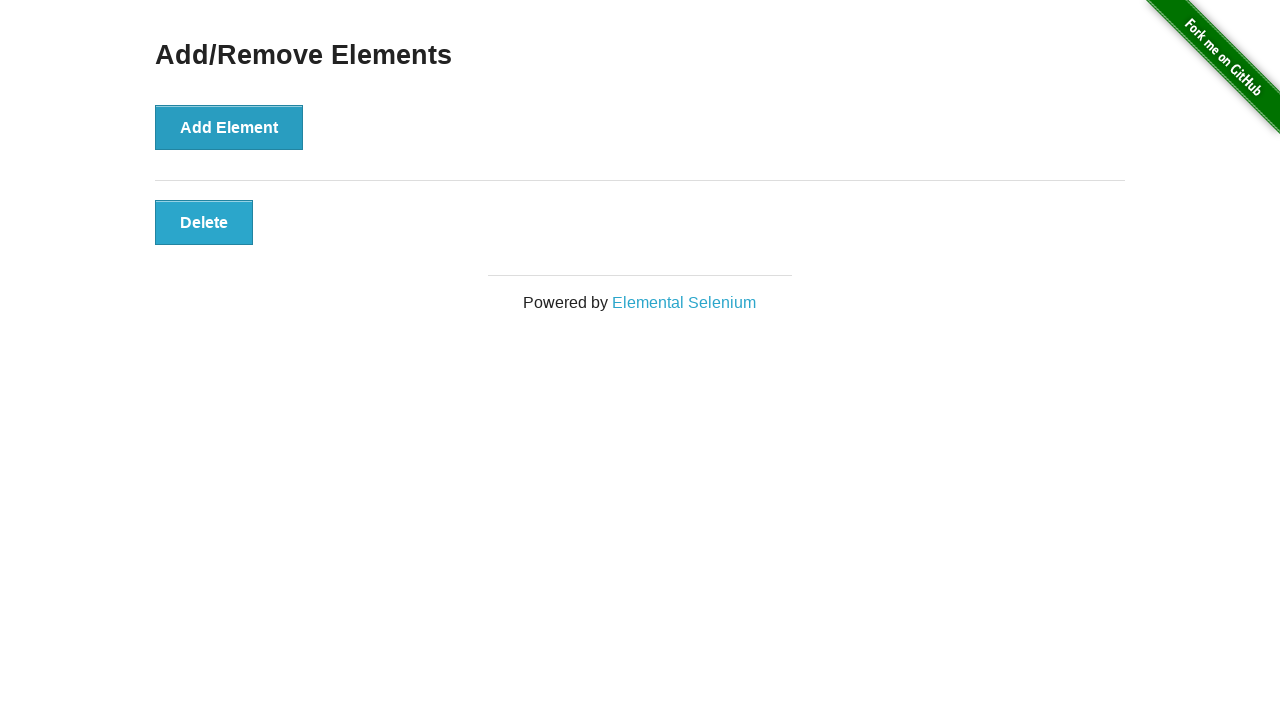

Delete button appeared and became visible
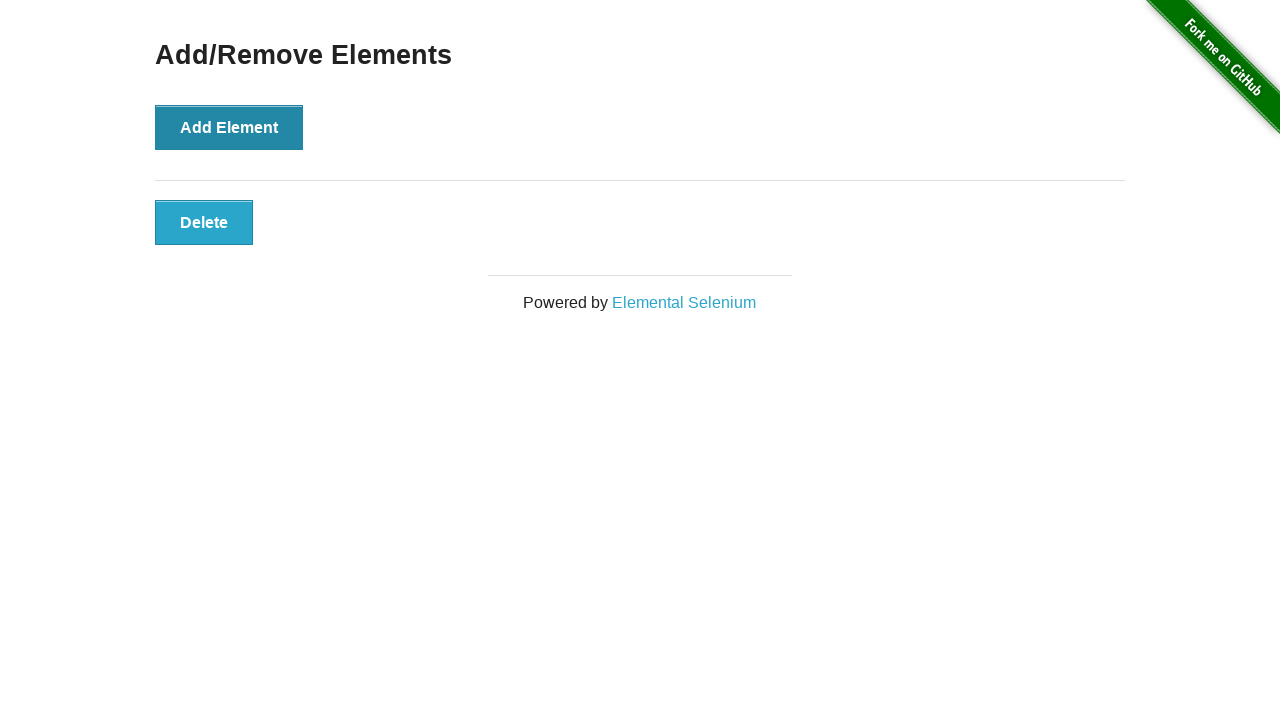

Verified that the Delete button is visible
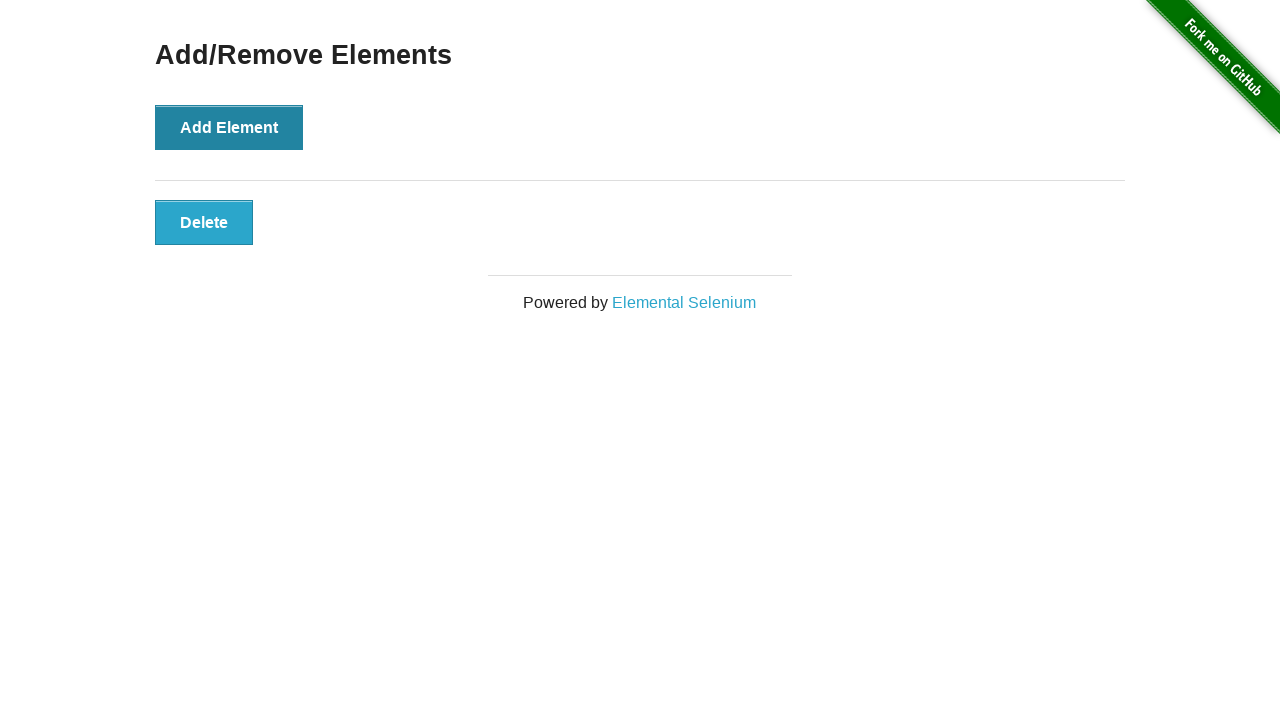

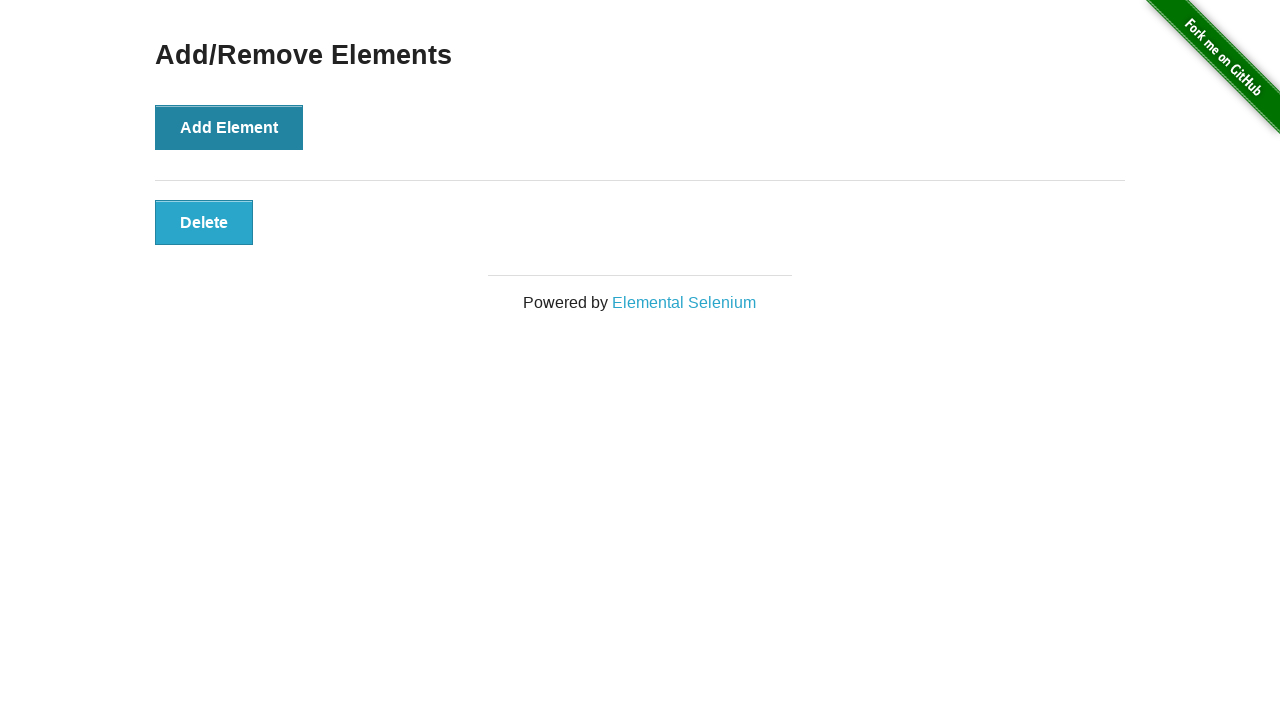